Tests radio button interaction by clicking on a female radio button and verifying its selection state

Starting URL: https://www.krninformatix.com/sample.html

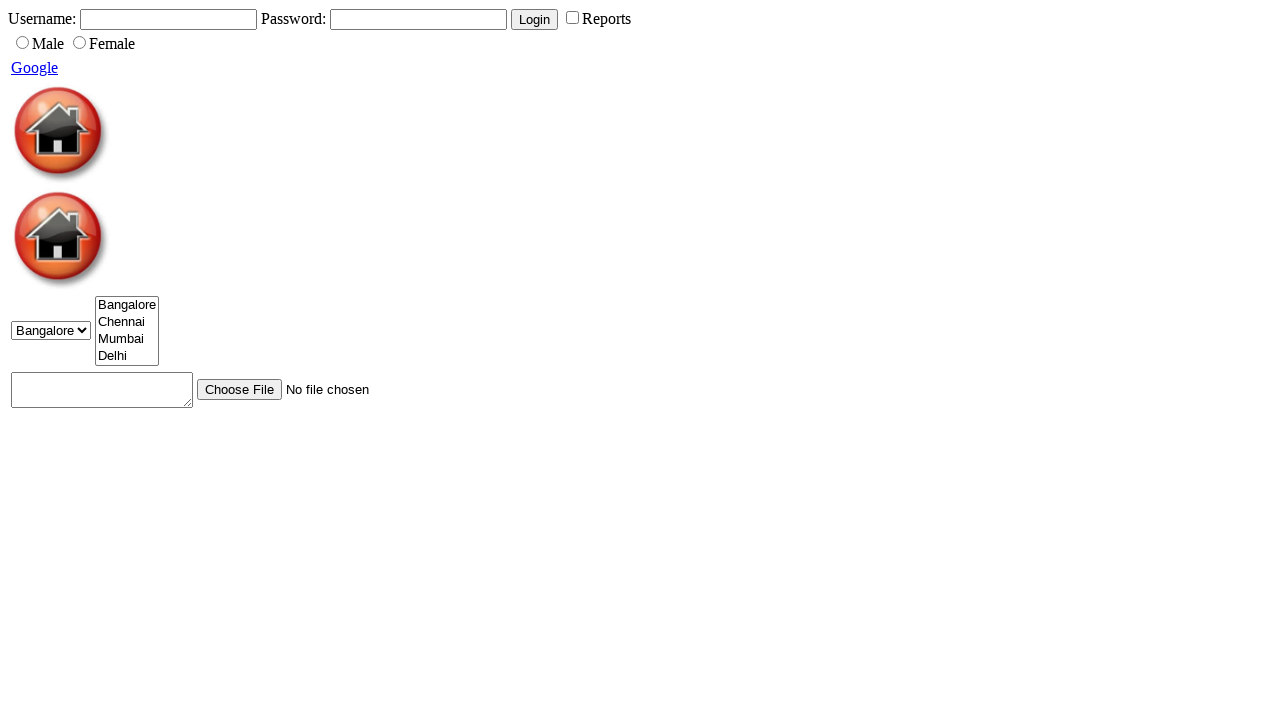

Located female radio button element
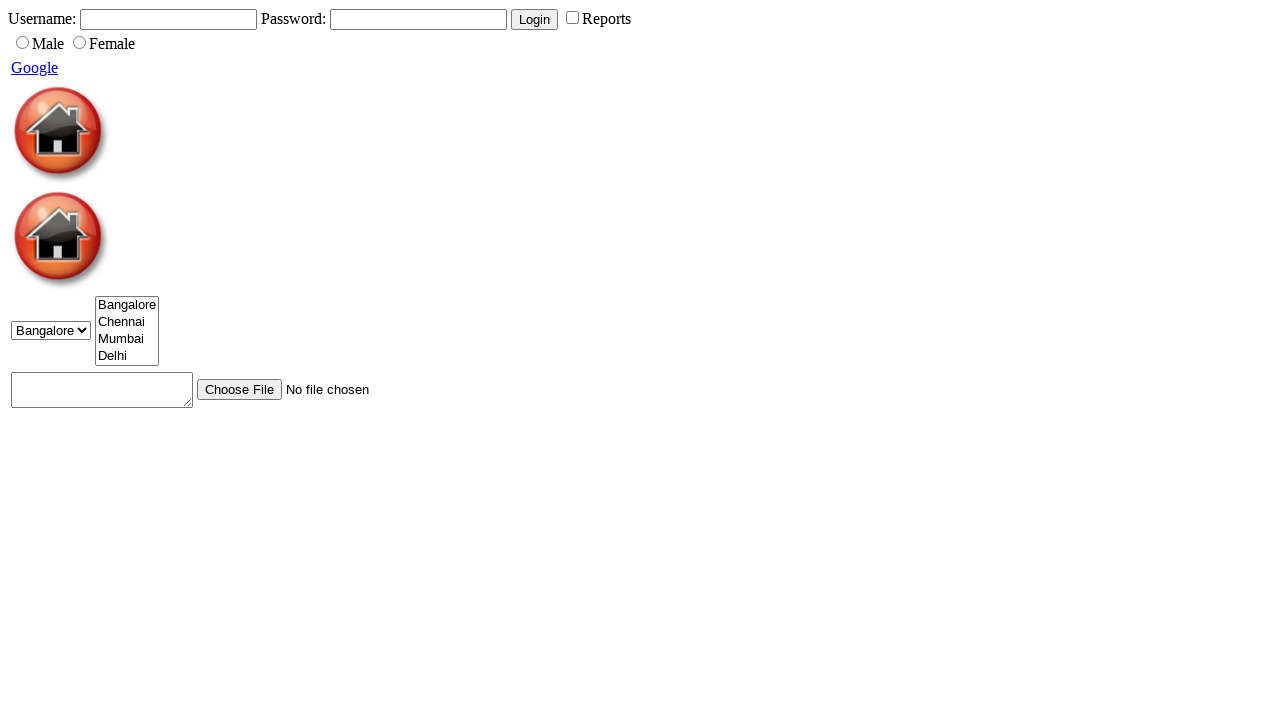

Clicked female radio button at (80, 42) on #female
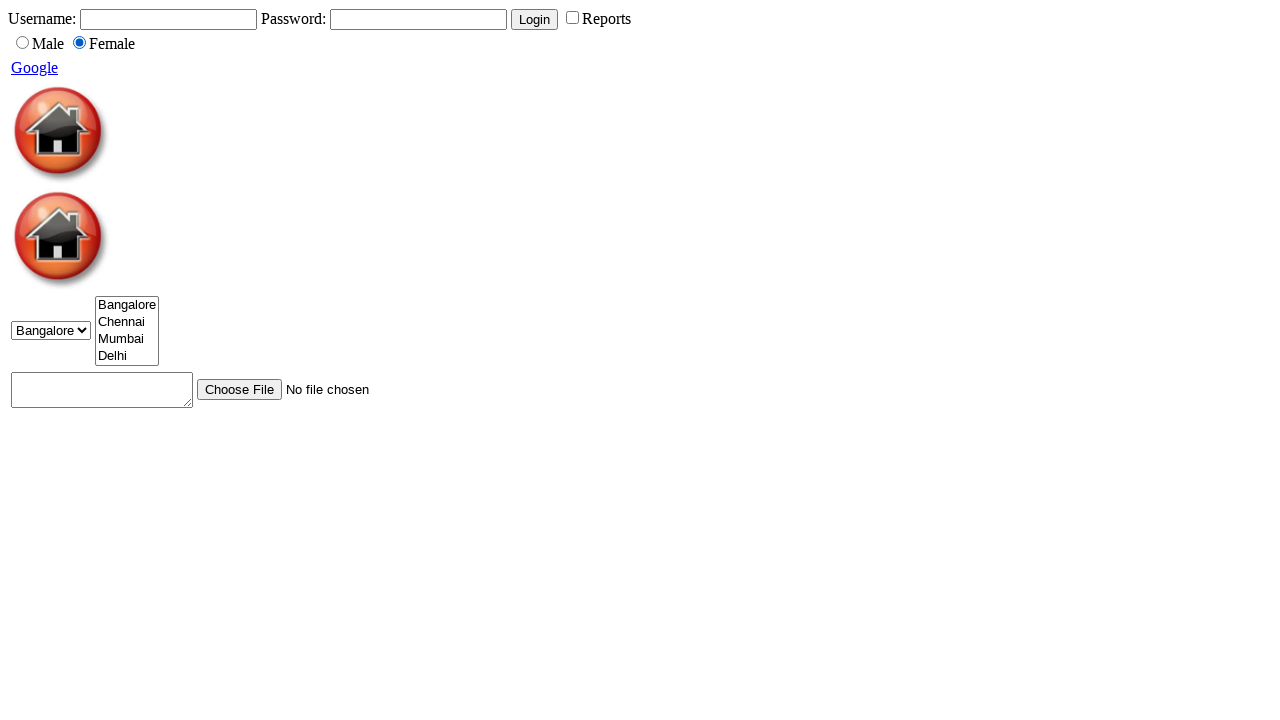

Waited 1 second for UI update
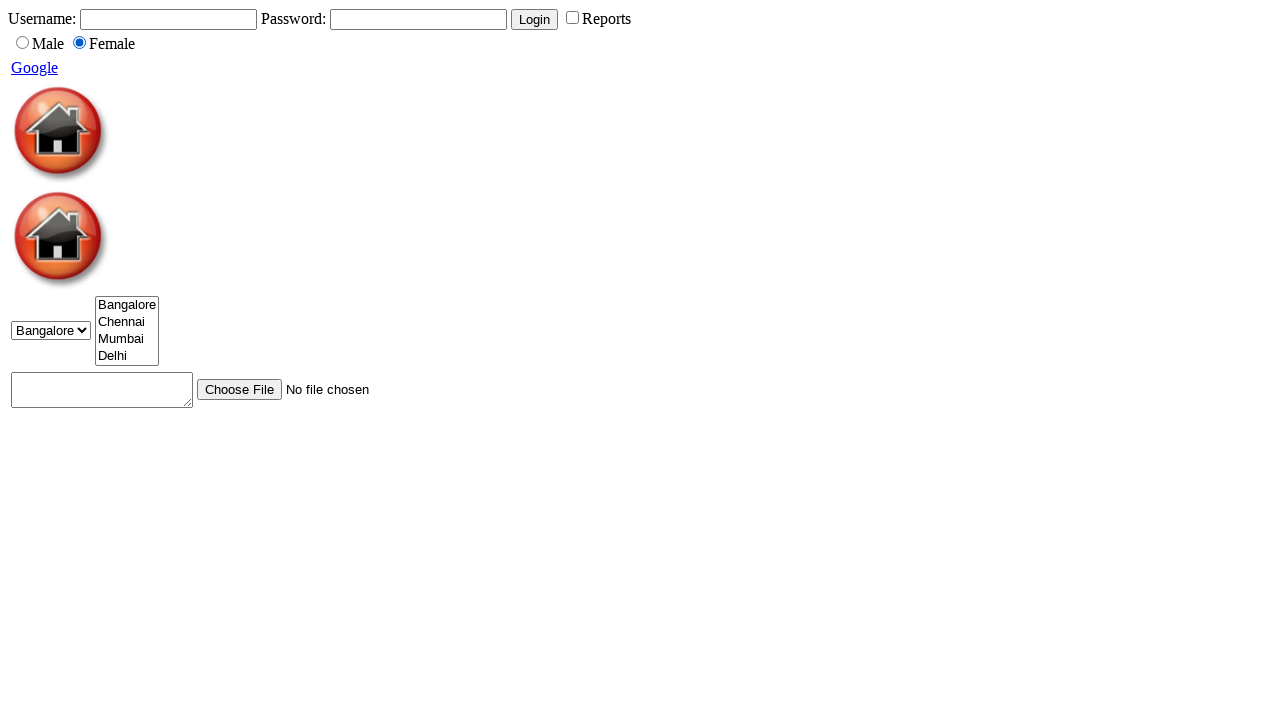

Clicked female radio button again at (80, 42) on #female
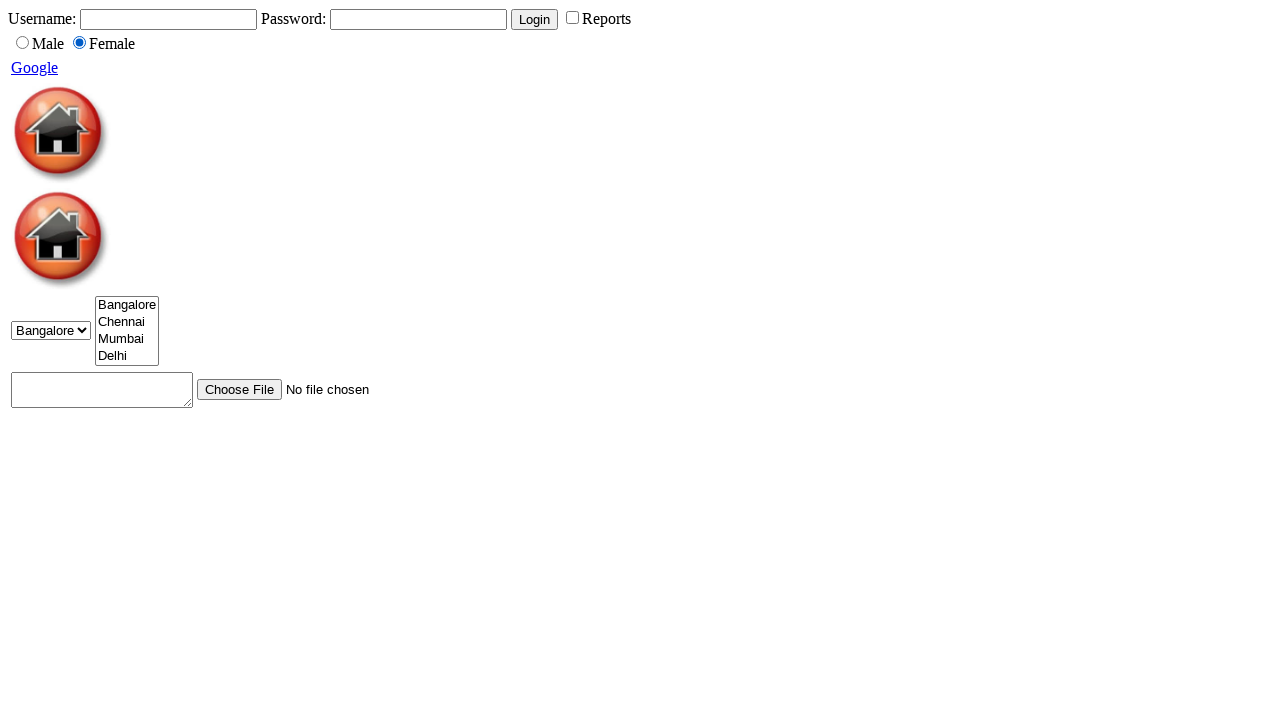

Verified female radio button is selected
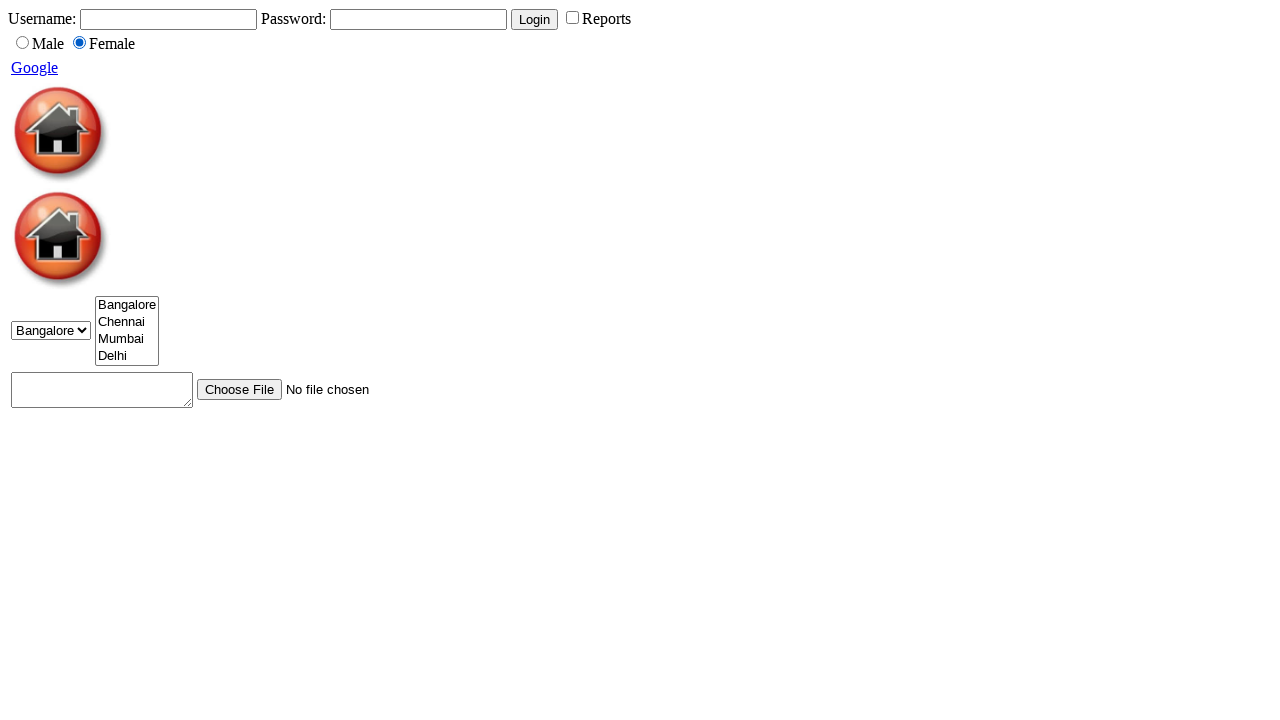

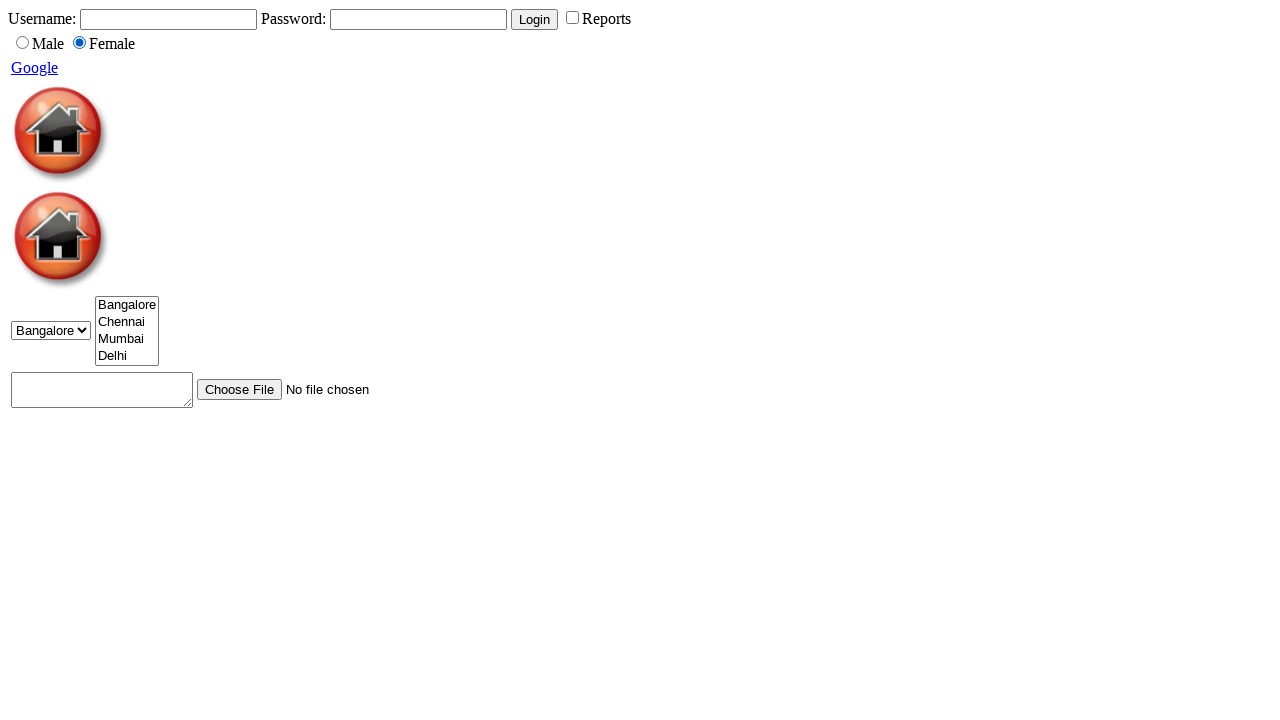